Navigates to Lentesplus Colombia website and adjusts the zoom level of the page

Starting URL: https://www.lentesplus.com/co/

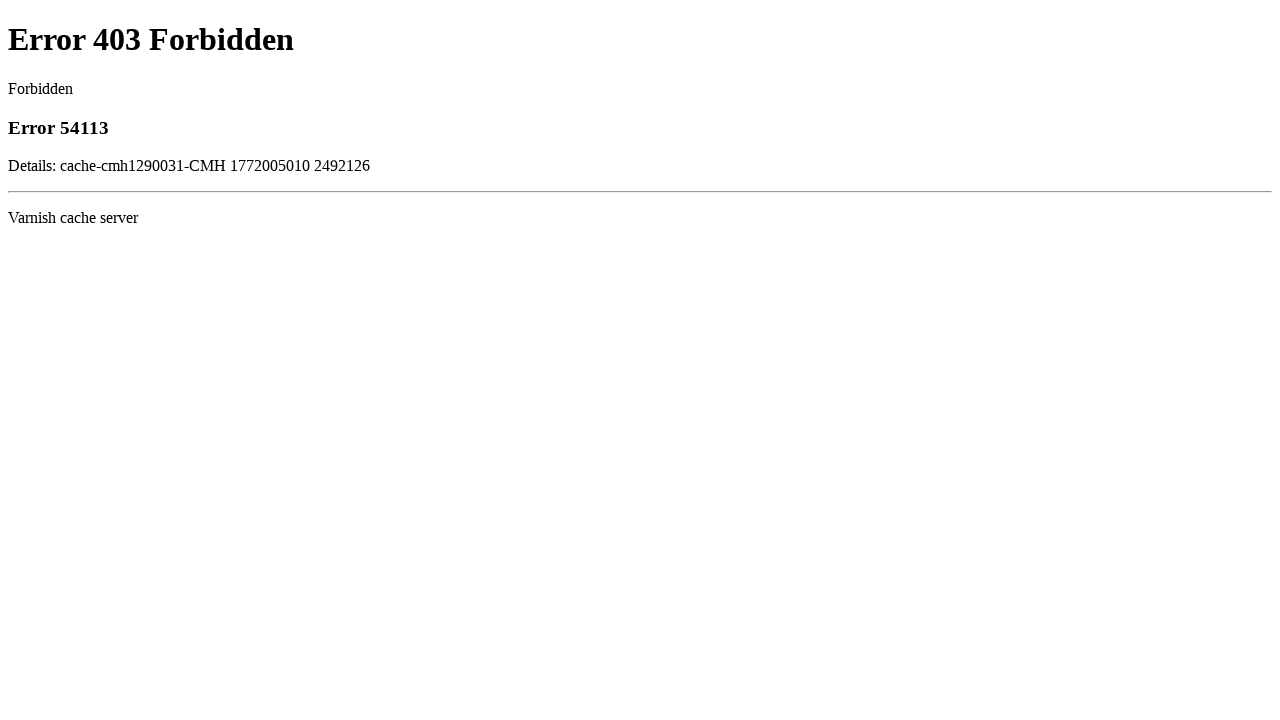

Navigated to Lentesplus Colombia website
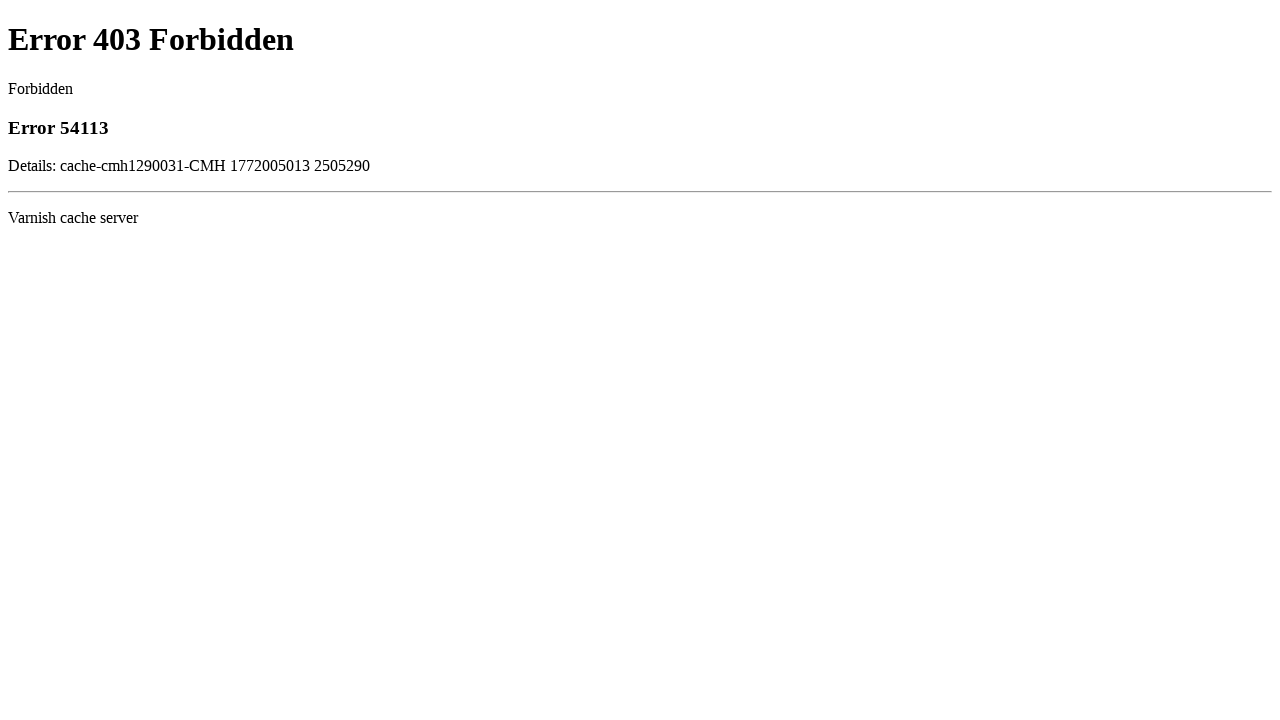

Adjusted page zoom level to 60%
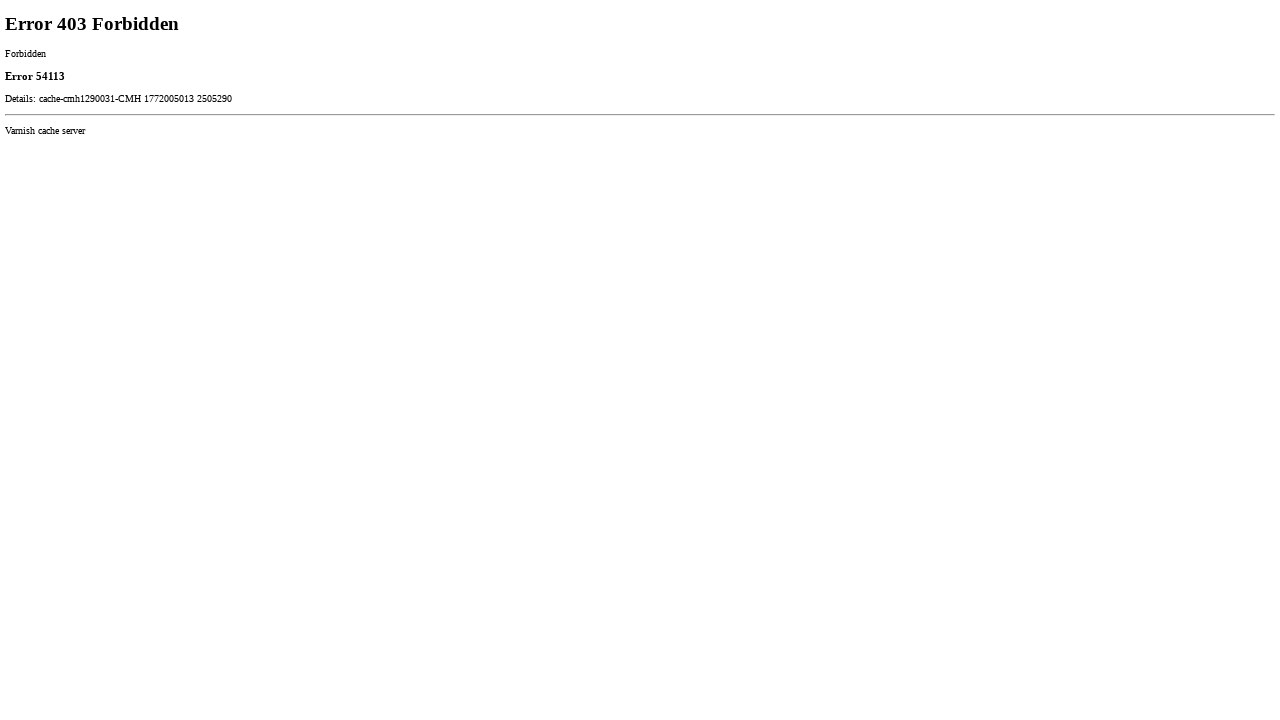

Waited 1000ms for page to settle after zoom adjustment
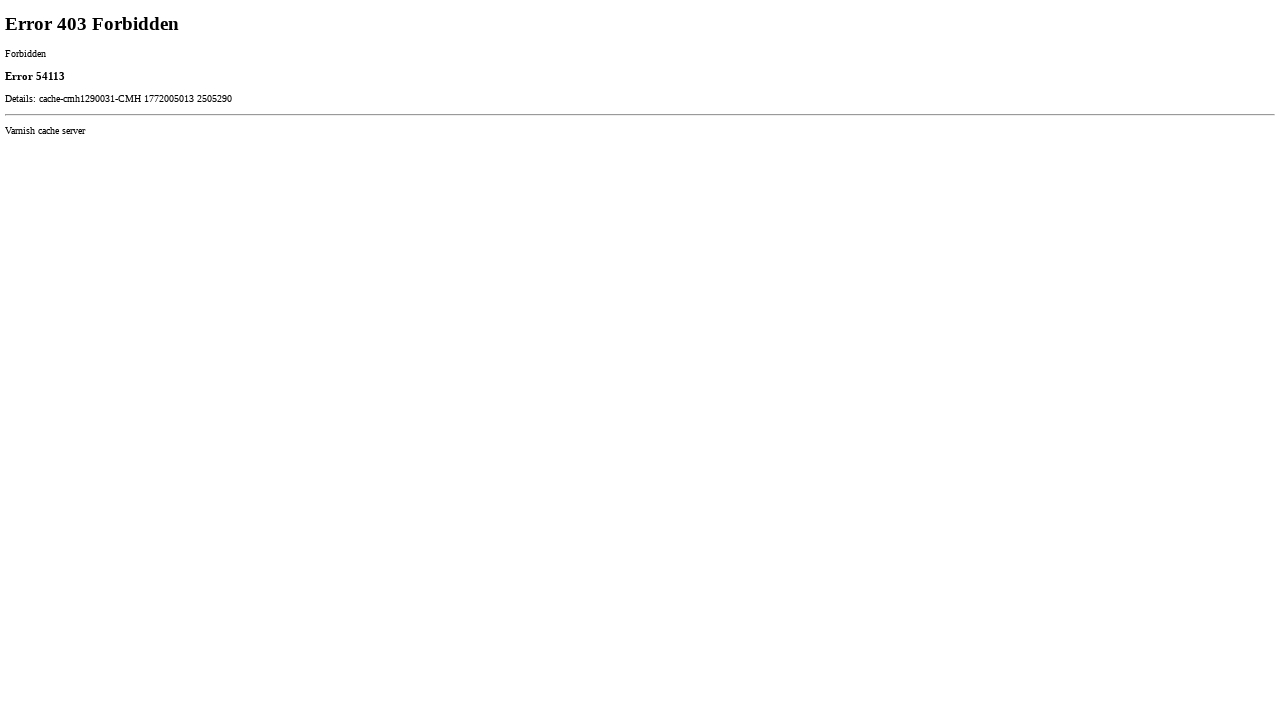

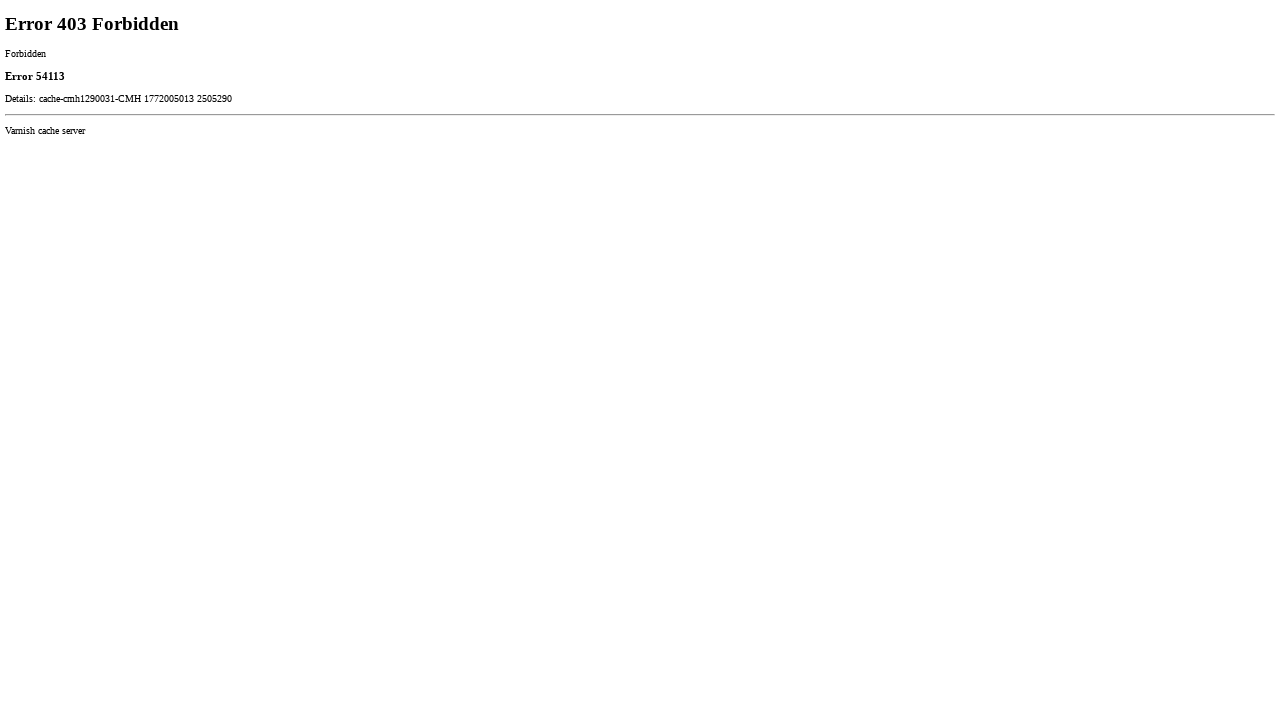